Tests the registration page navigation and form validation by navigating from the home page to the register page via "Get Started" button, then testing that the register form shows validation when submitted with empty fields.

Starting URL: https://dsportalapp.herokuapp.com/

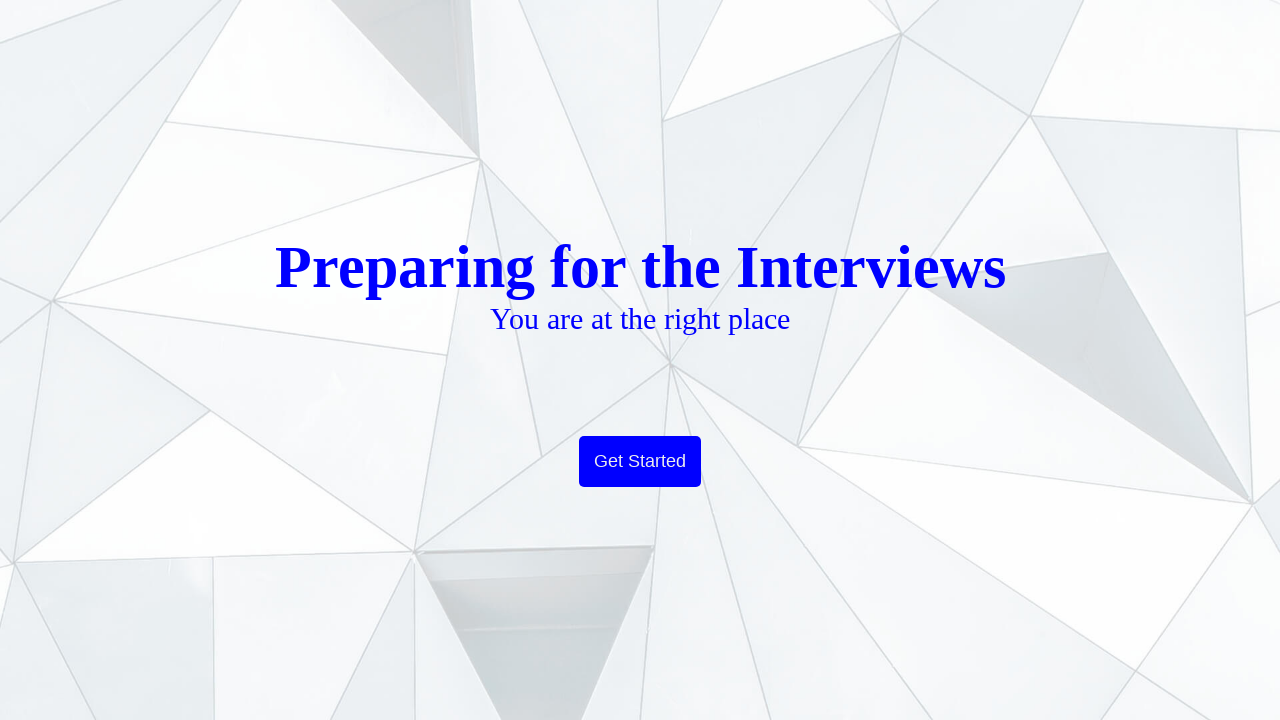

Clicked 'Get Started' button on home page at (640, 462) on xpath=//button[text()='Get Started']
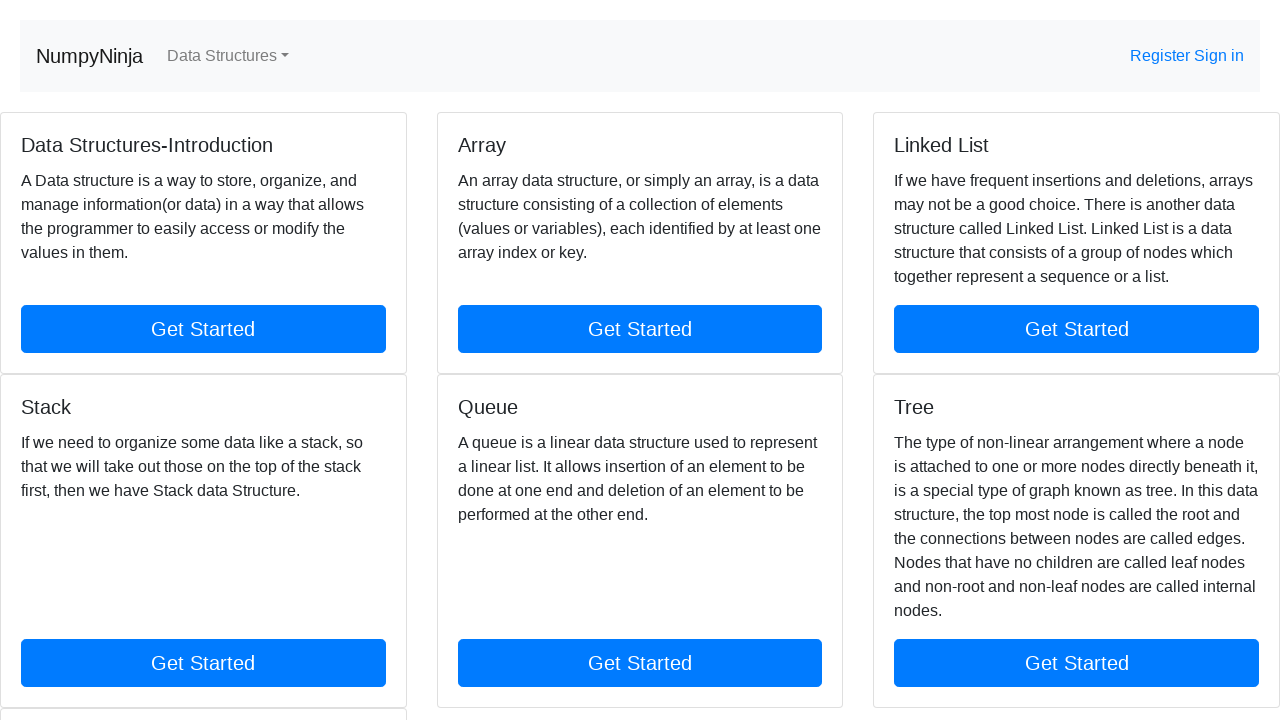

Clicked Register link in navigation at (1162, 56) on xpath=//a[contains(@href, 'register')]
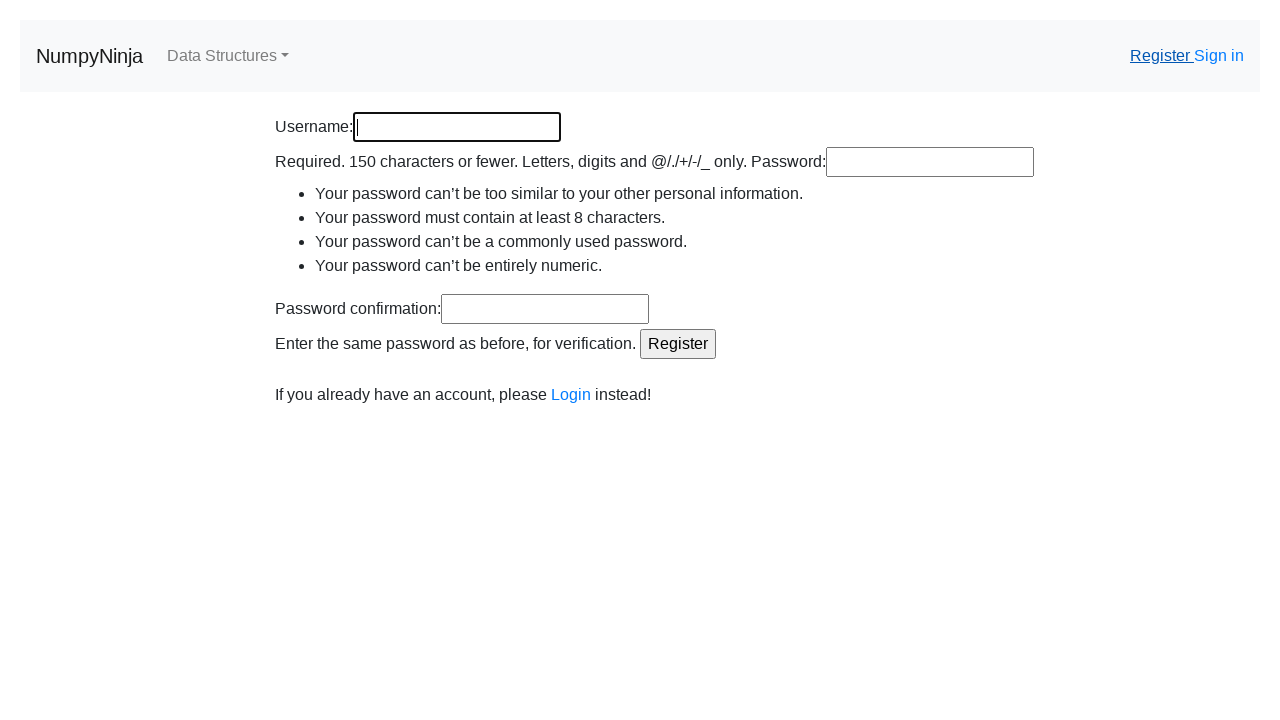

Register page loaded and username field appeared
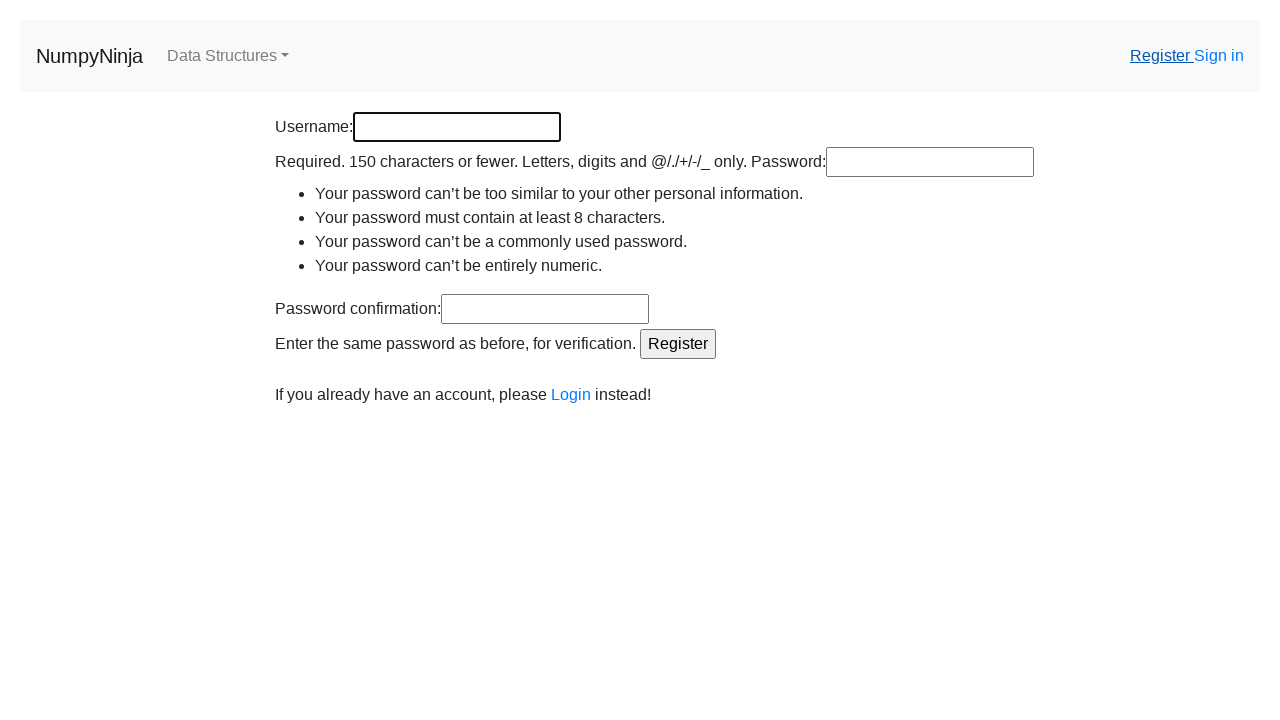

Left username field empty on #id_username
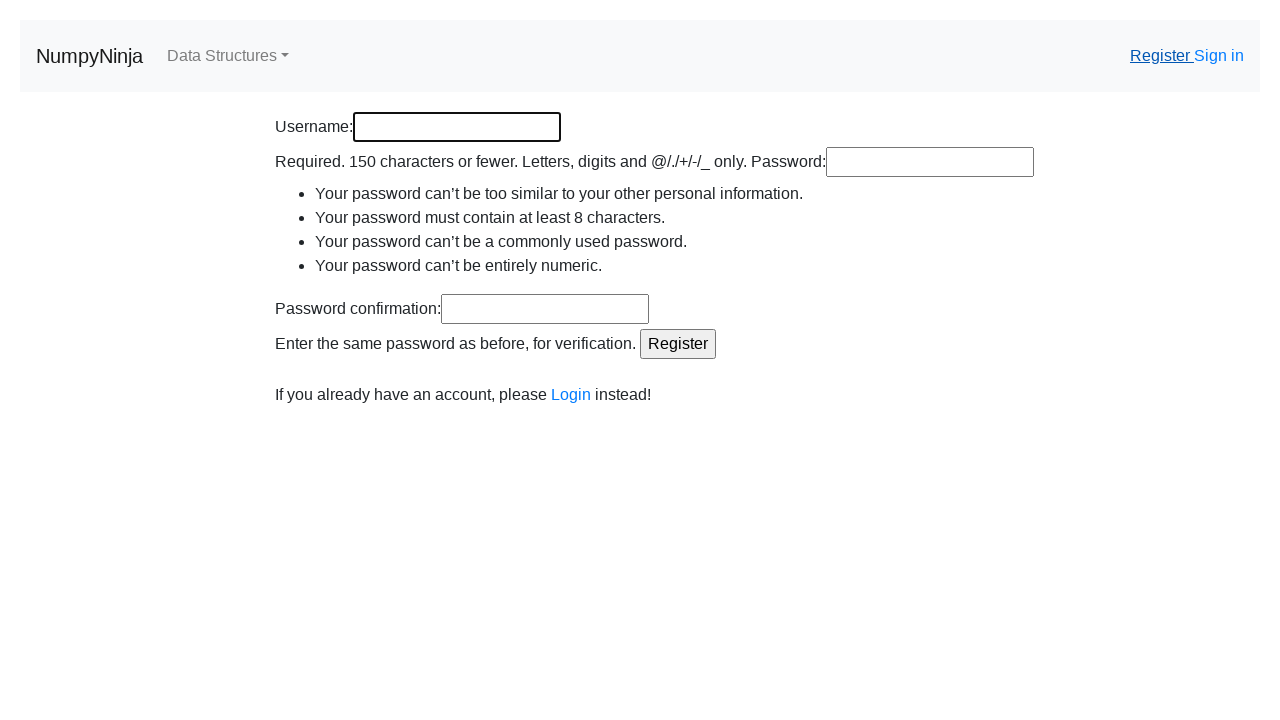

Left password field empty on #id_password1
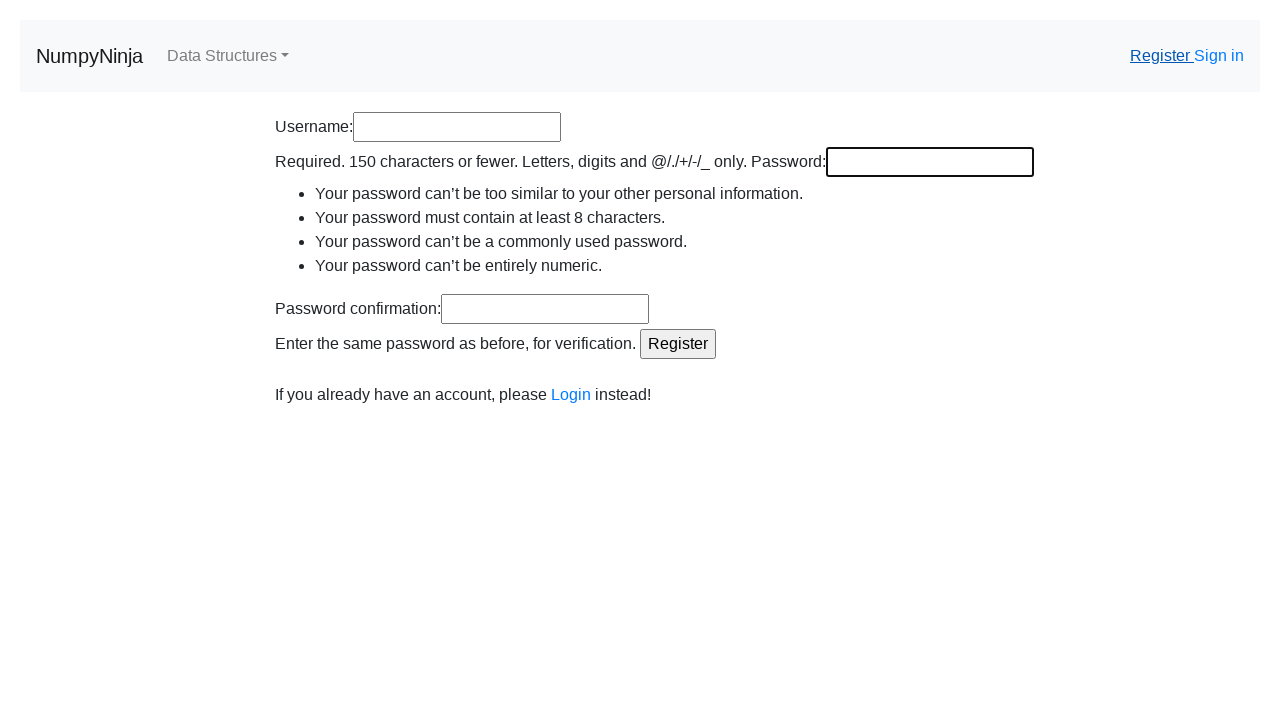

Left password confirmation field empty on #id_password2
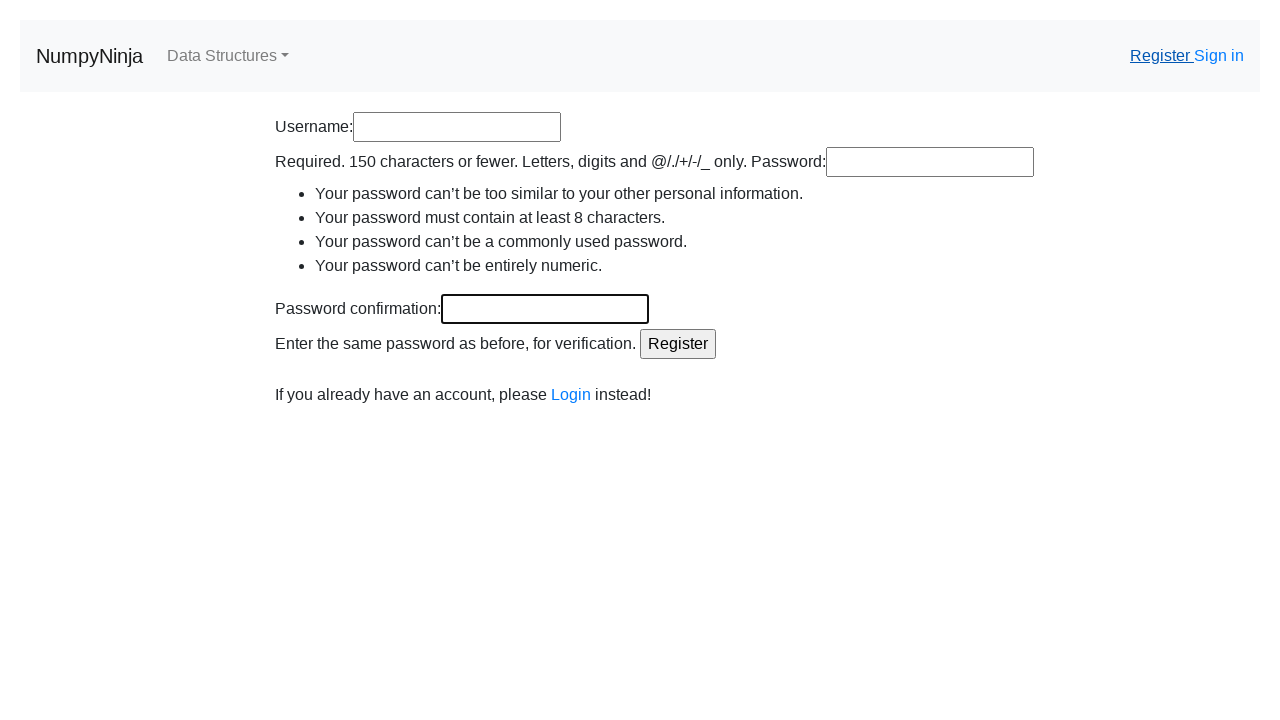

Clicked Register button to test form validation at (678, 344) on input[value='Register']
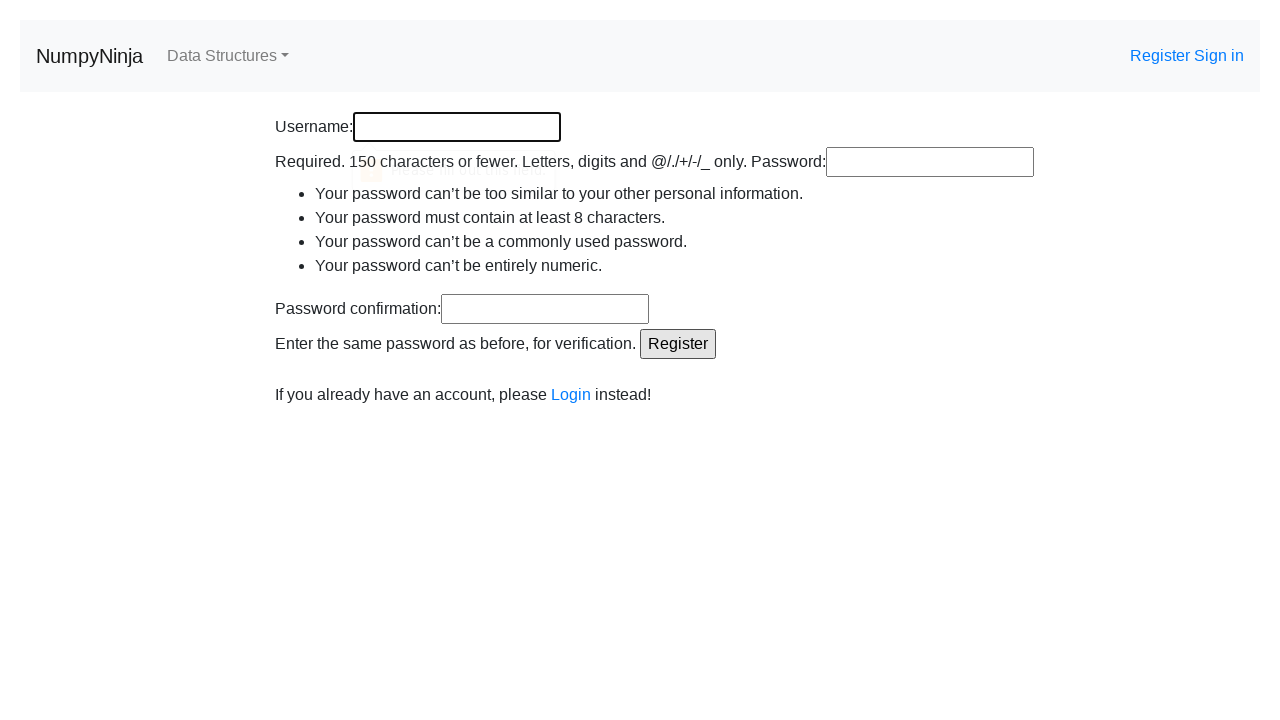

Register page still displayed, form validation prevented submission
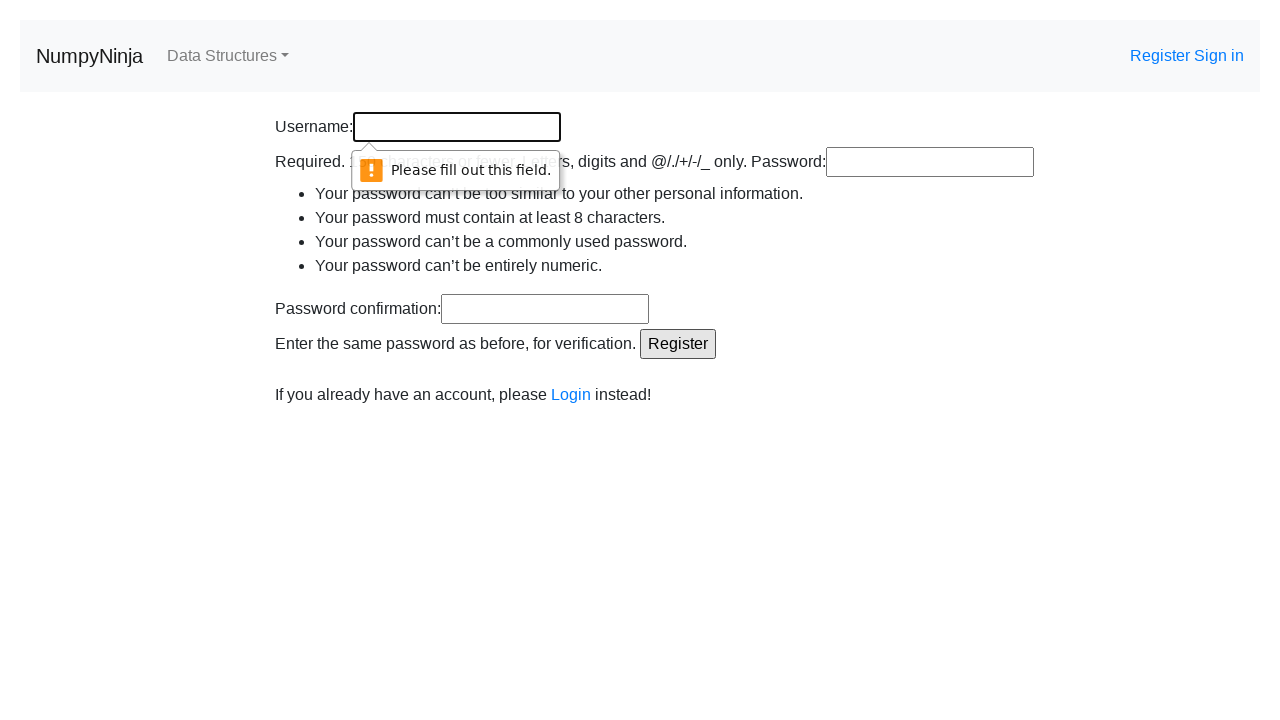

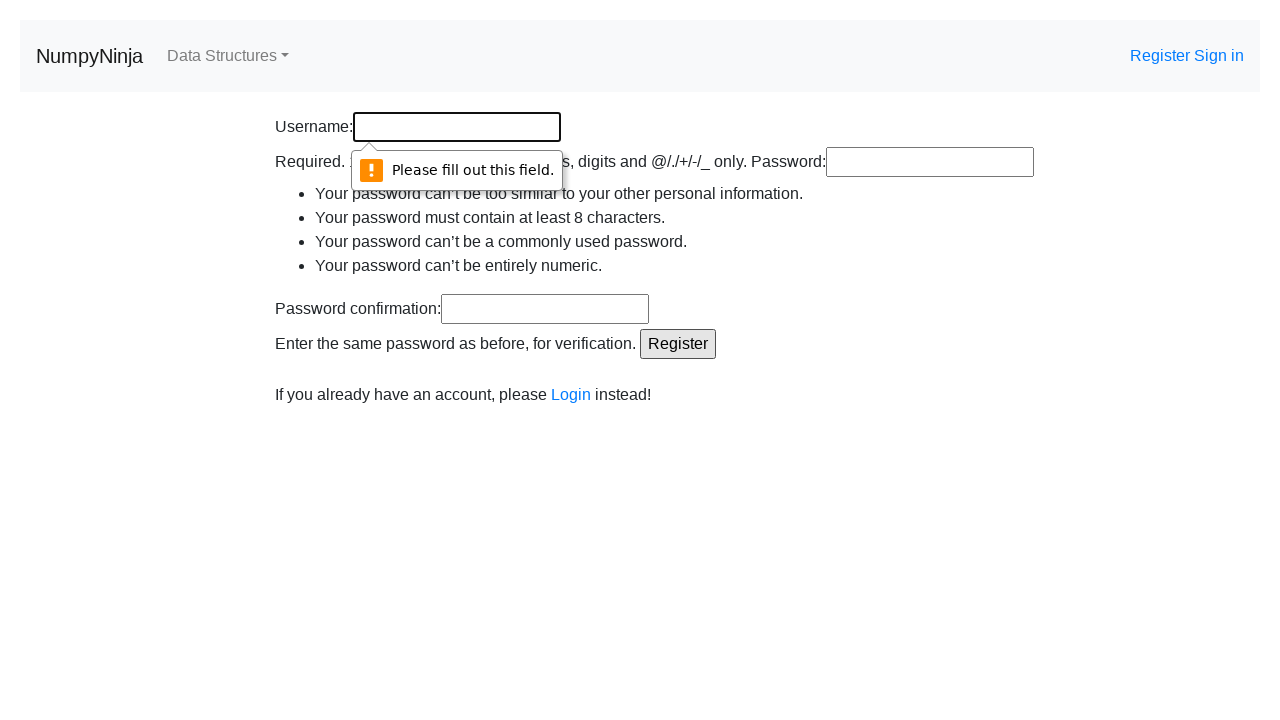